Tests drag and drop functionality by dragging an element and dropping it into a designated drop area

Starting URL: https://demo.automationtesting.in/Static.html

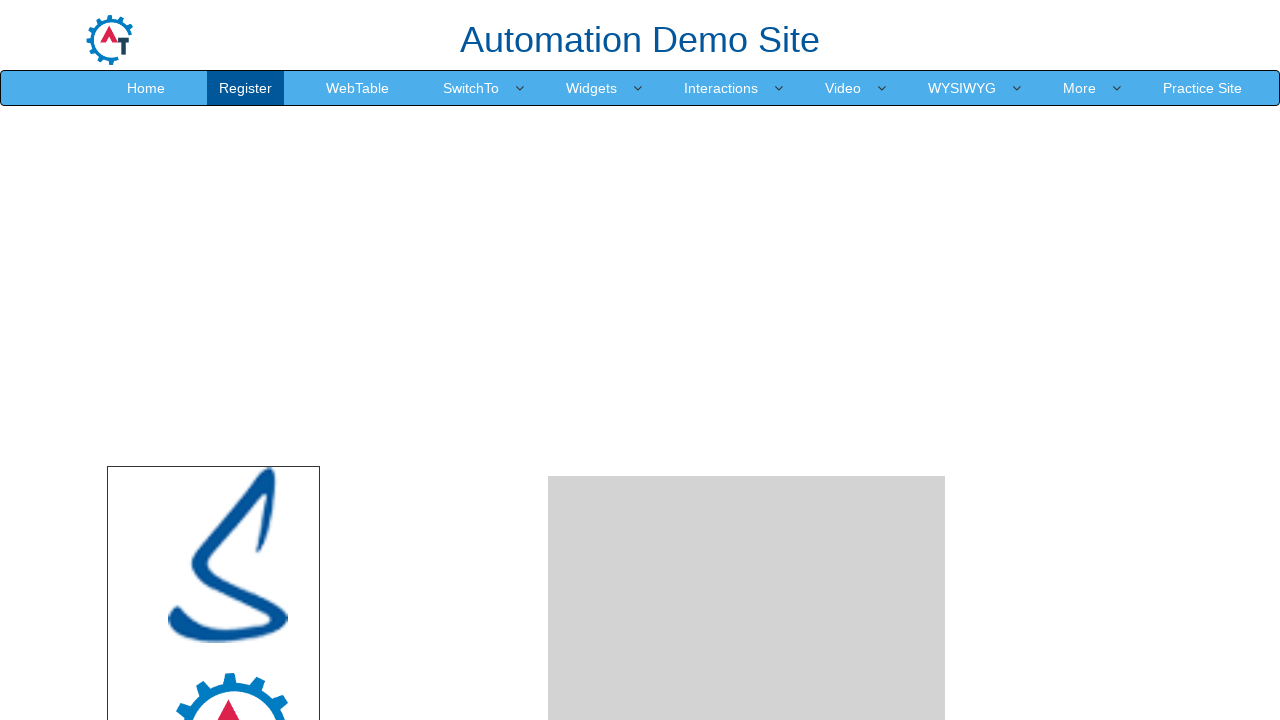

Navigated to drag and drop test page
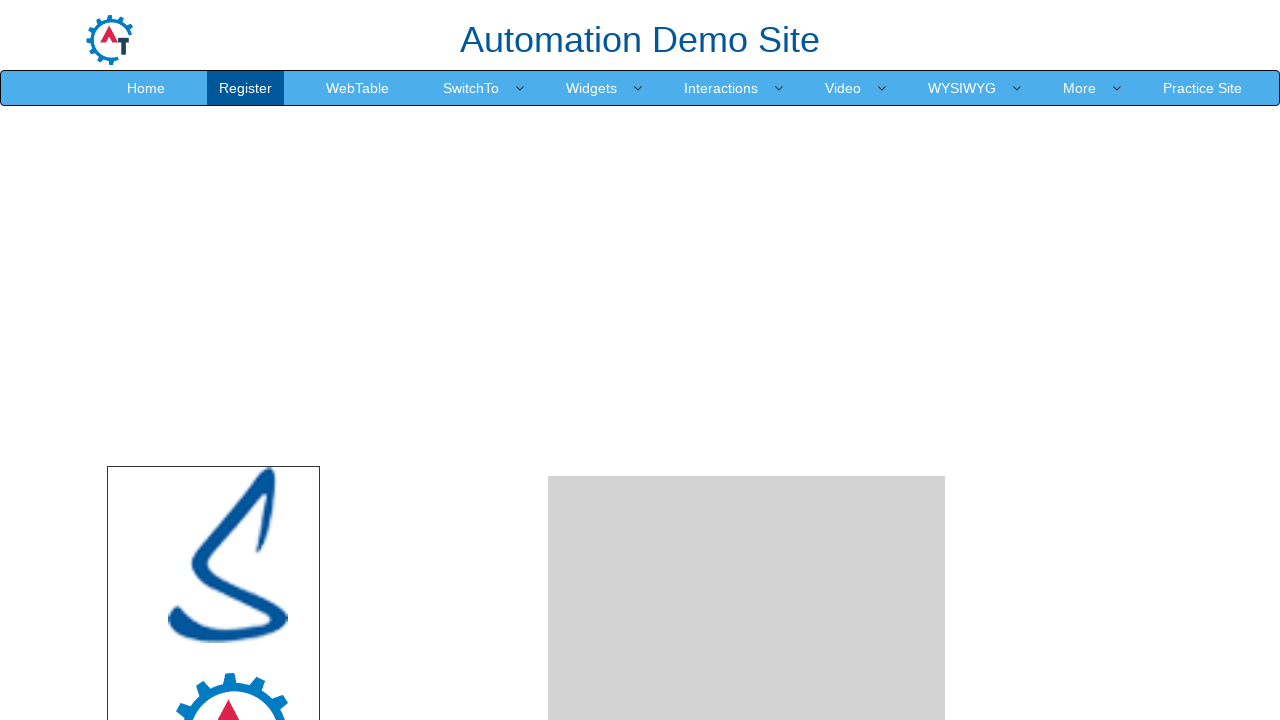

Dragged angular element and dropped it into drop area at (747, 481)
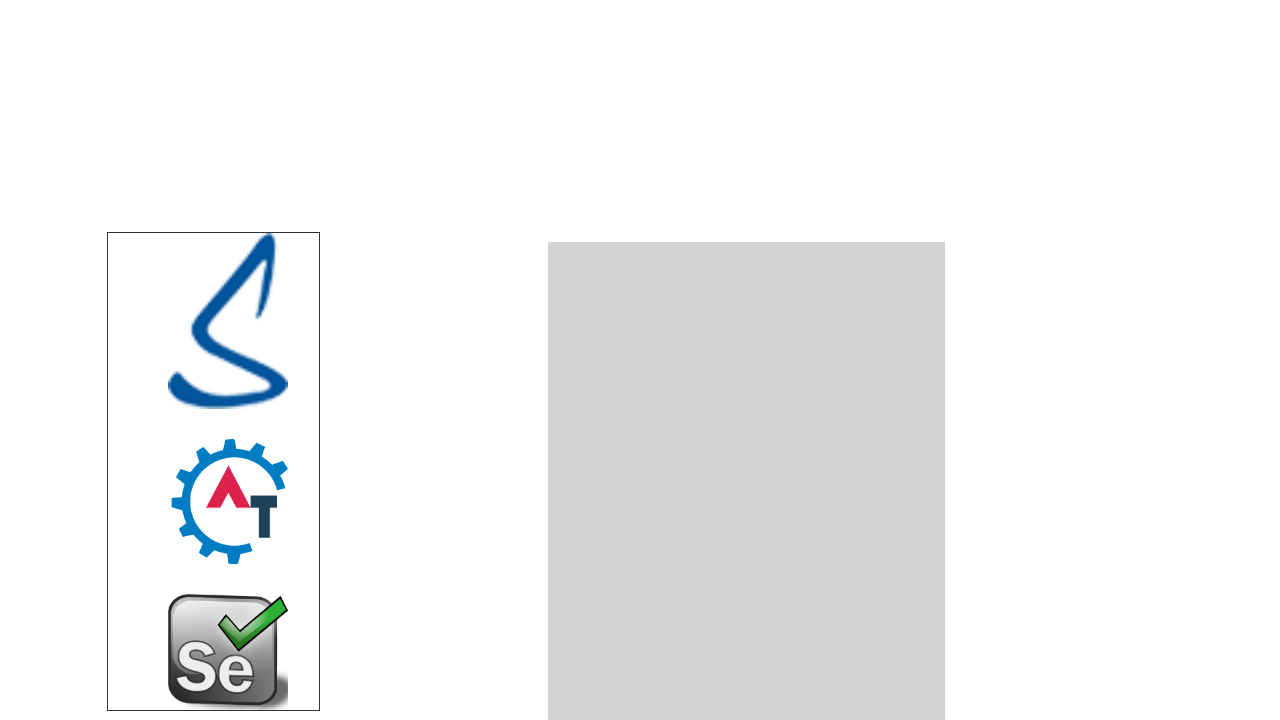

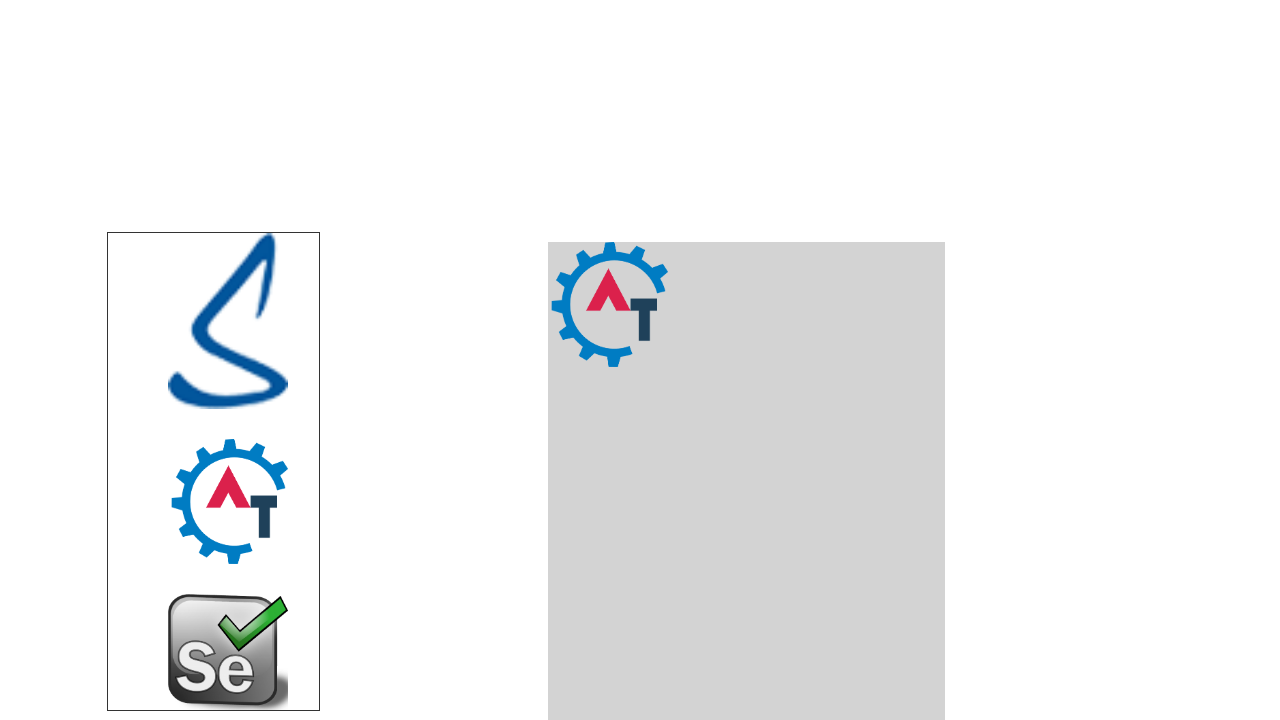